Tests unsuccessful registration form submission by only filling the first name and verifying form validation appears when submitting incomplete form.

Starting URL: https://demoqa.com/automation-practice-form

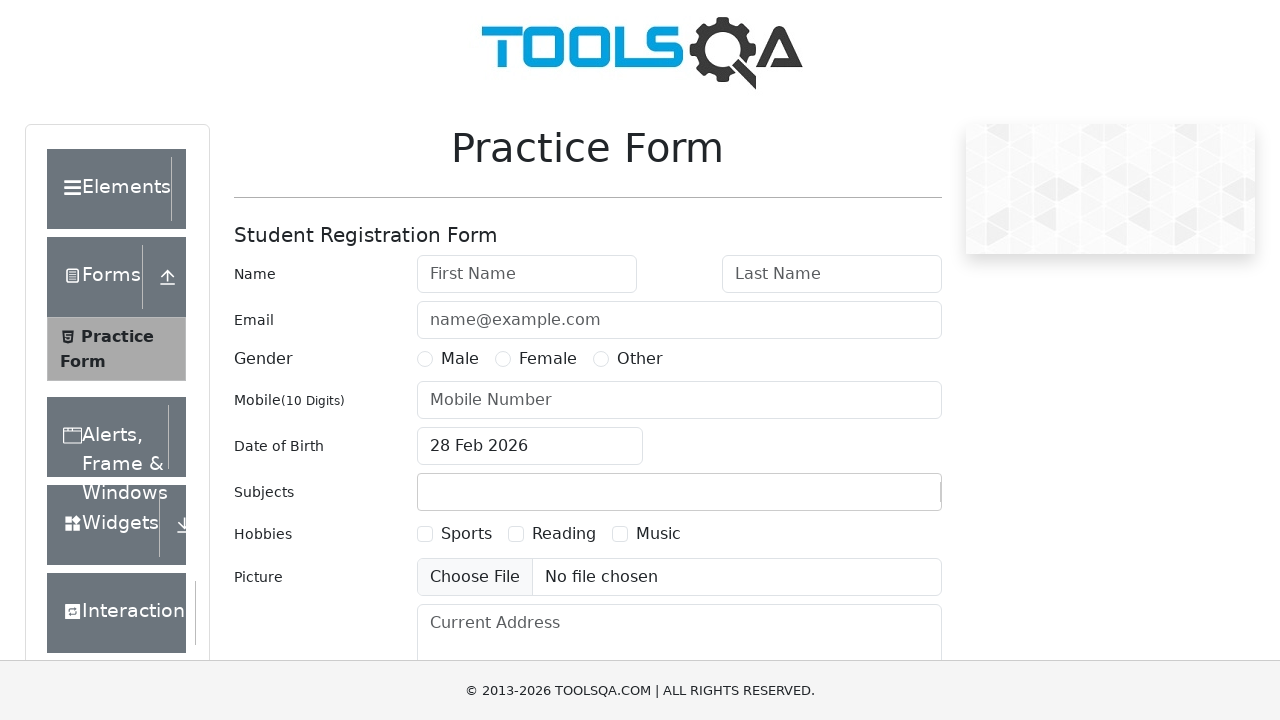

Navigated to automation practice form
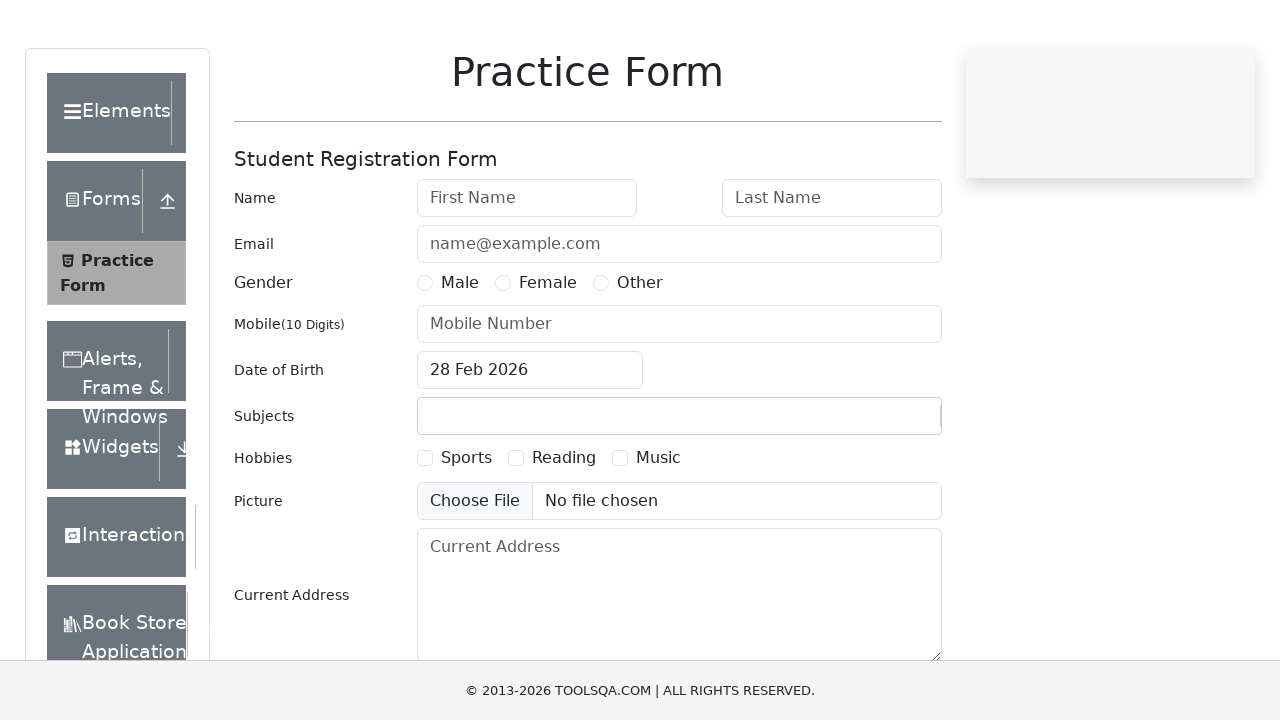

Filled first name field with 'Ivan' on #firstName
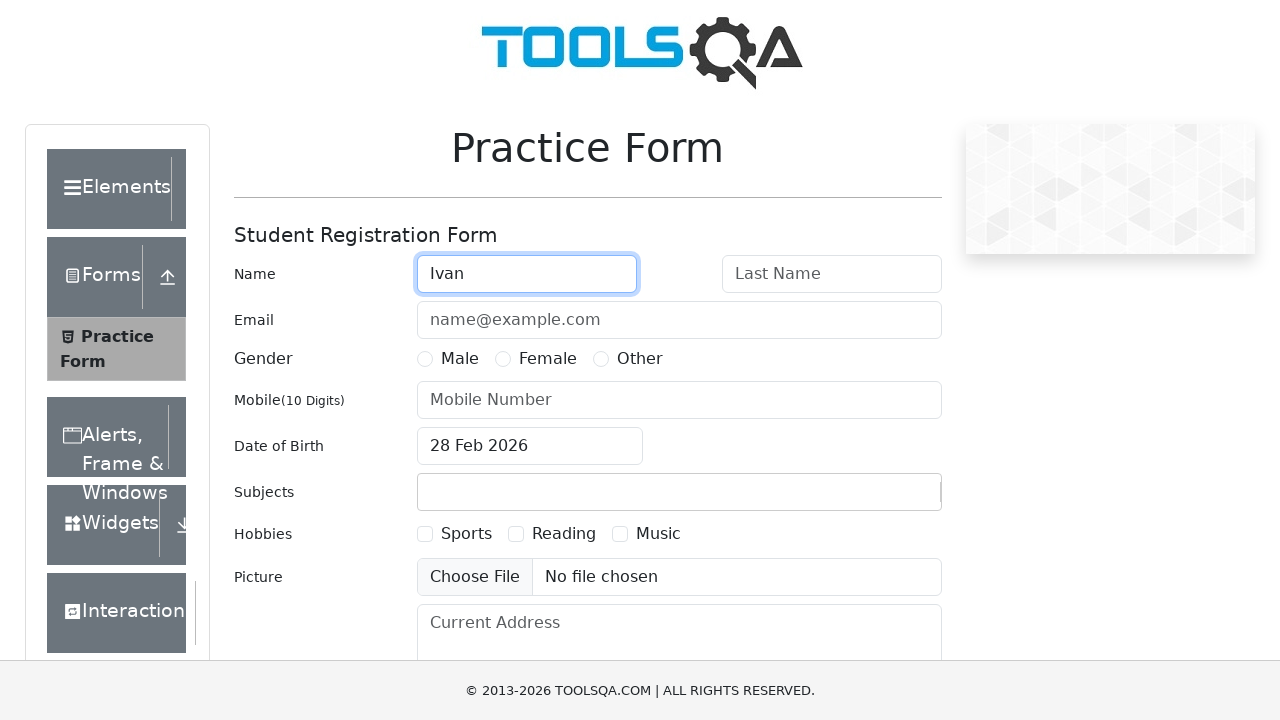

Clicked submit button with incomplete form at (885, 499) on #submit
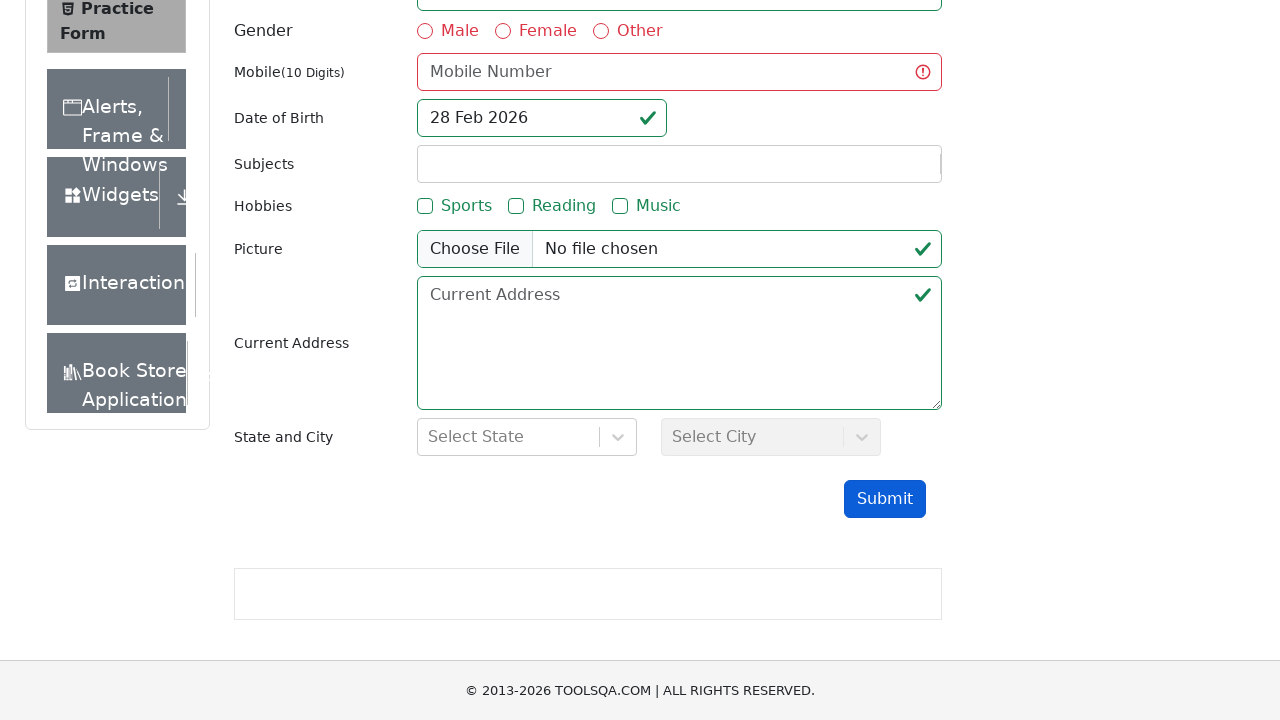

Form validation error appeared
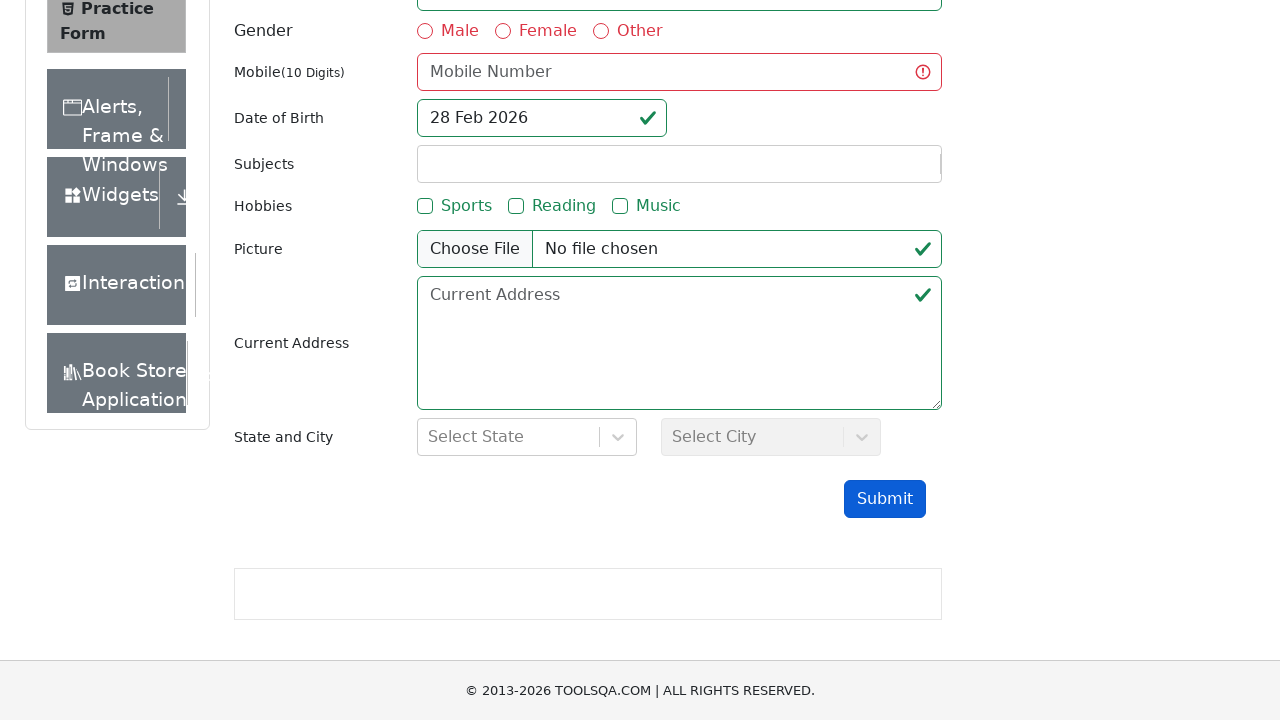

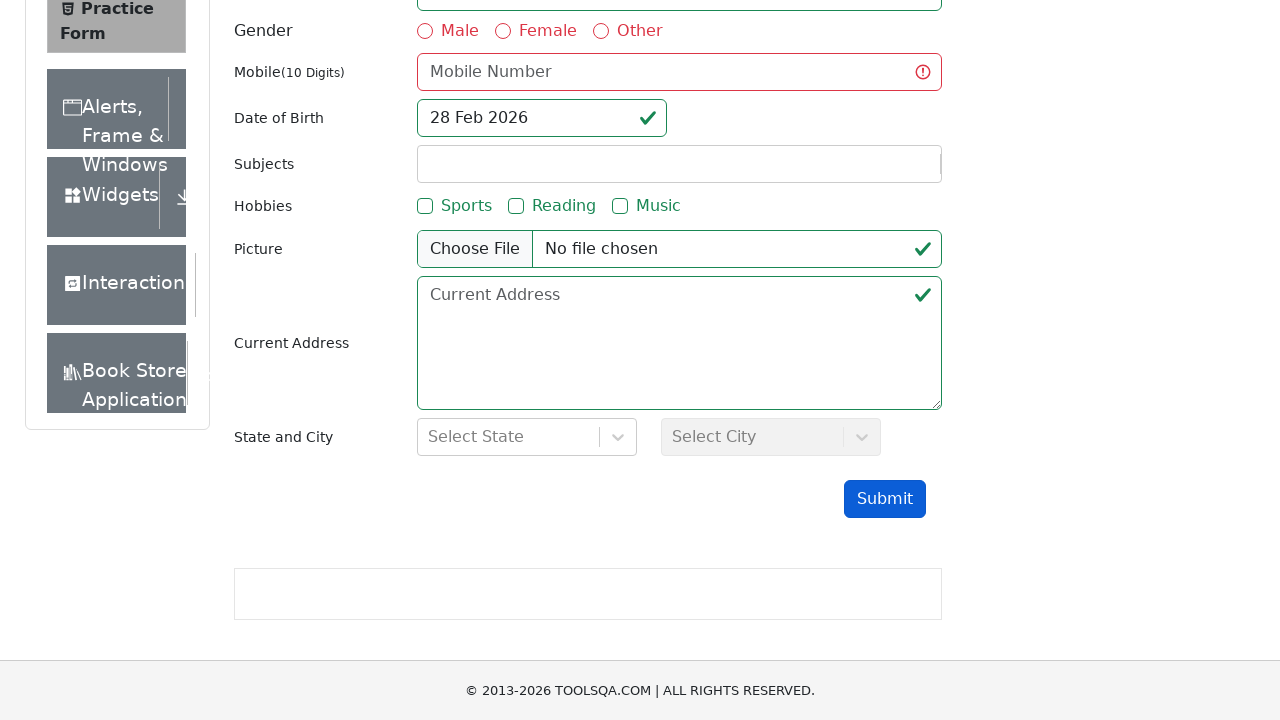